Tests multi-select dropdown functionality by selecting multiple options and verifying the first selected option

Starting URL: http://omayo.blogspot.com/

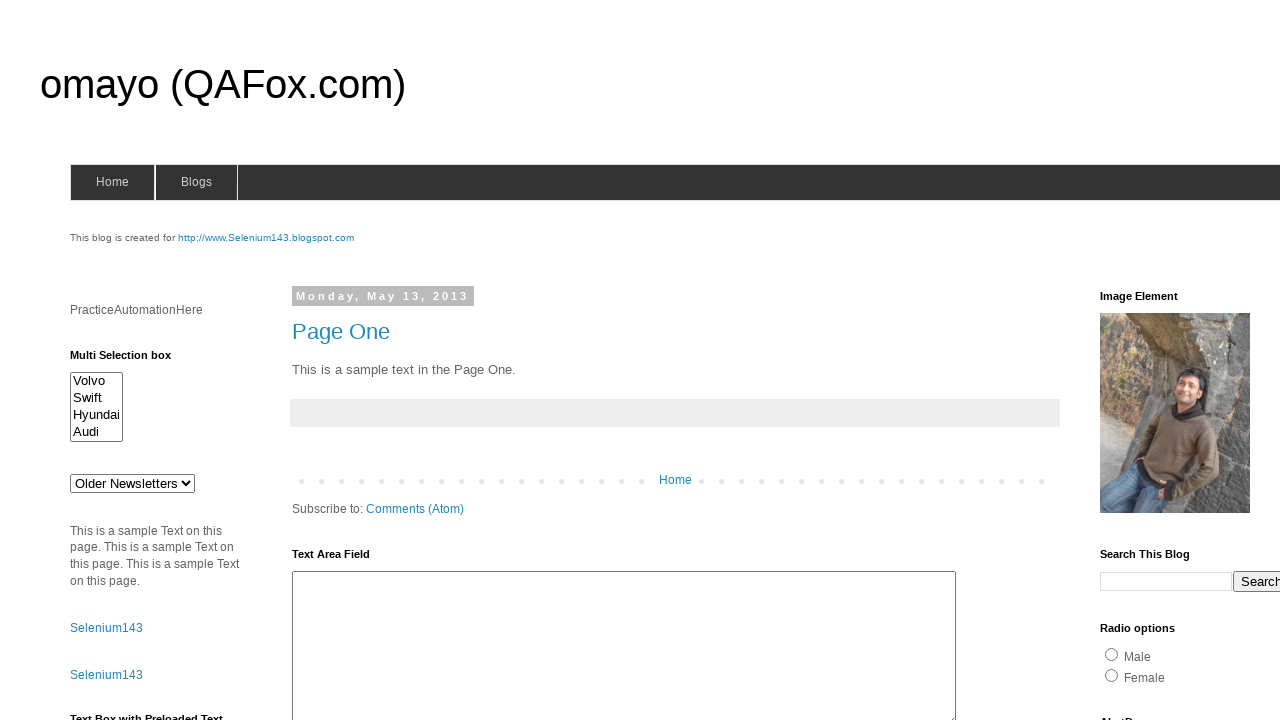

Located multi-select dropdown element with id 'multiselect1'
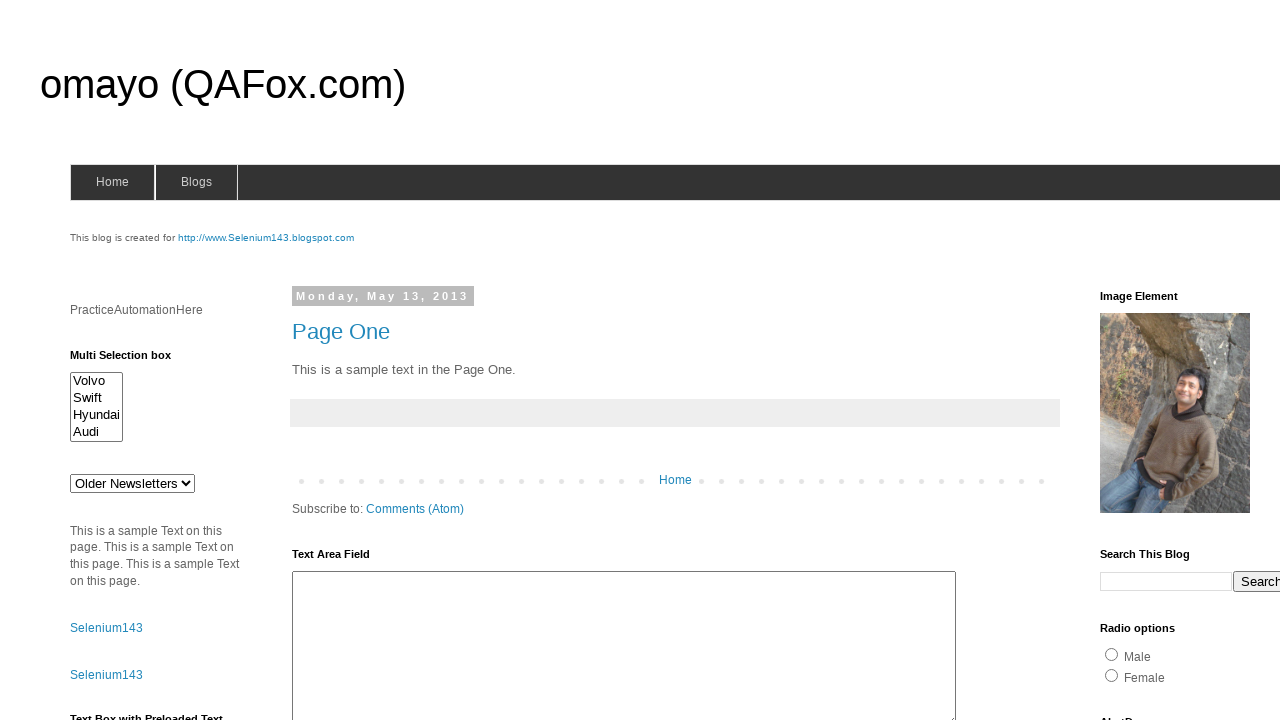

Selected multiple options (indices 1, 2, 3) from the dropdown on #multiselect1
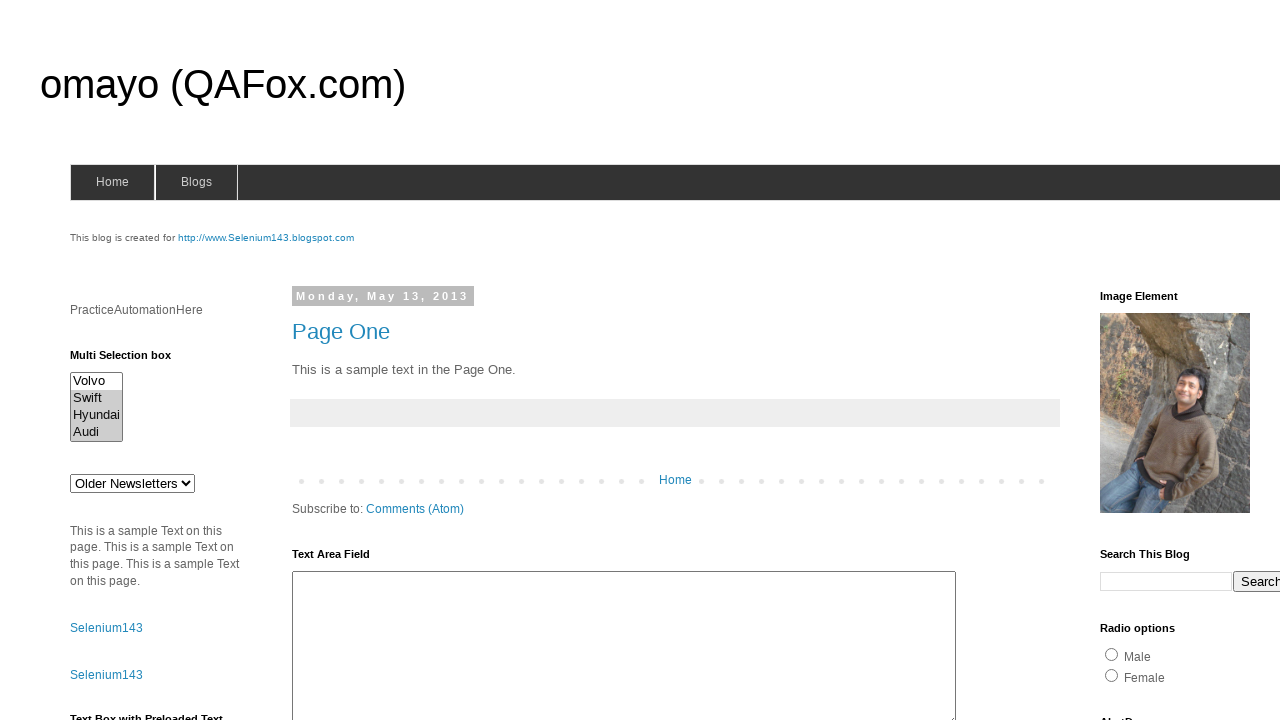

Retrieved text of first selected option from dropdown
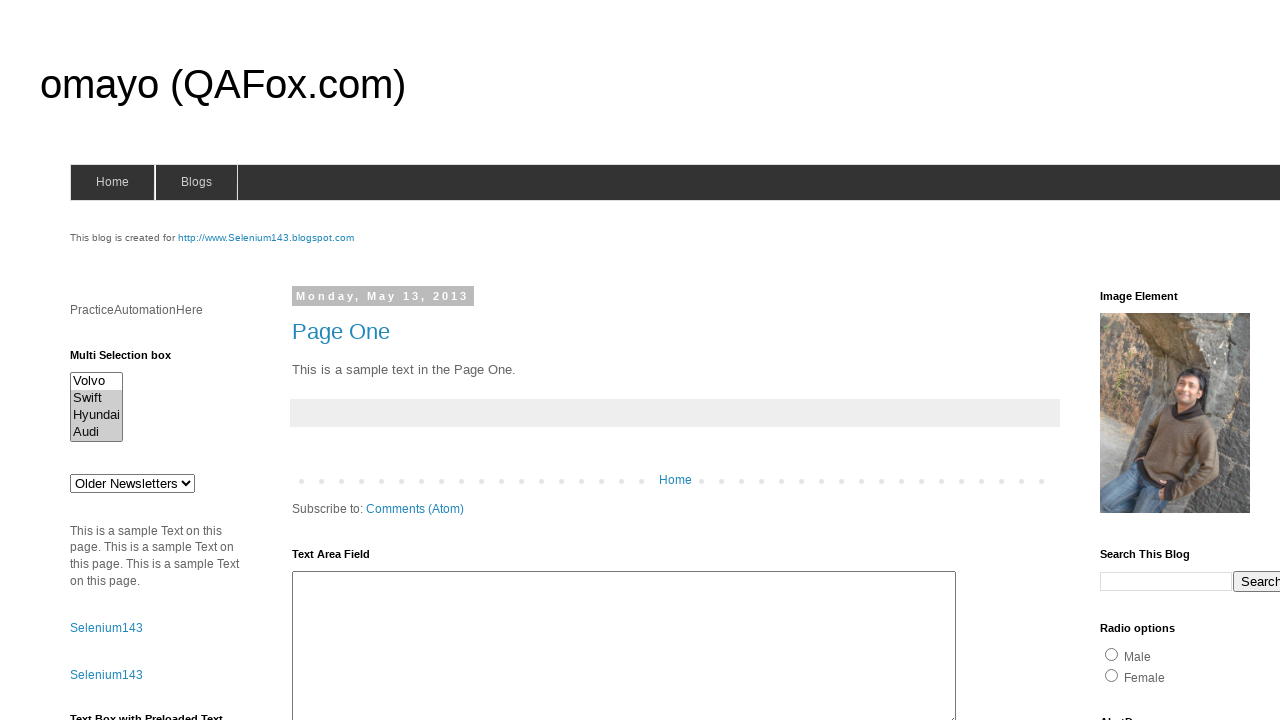

Printed first selected option: Swift
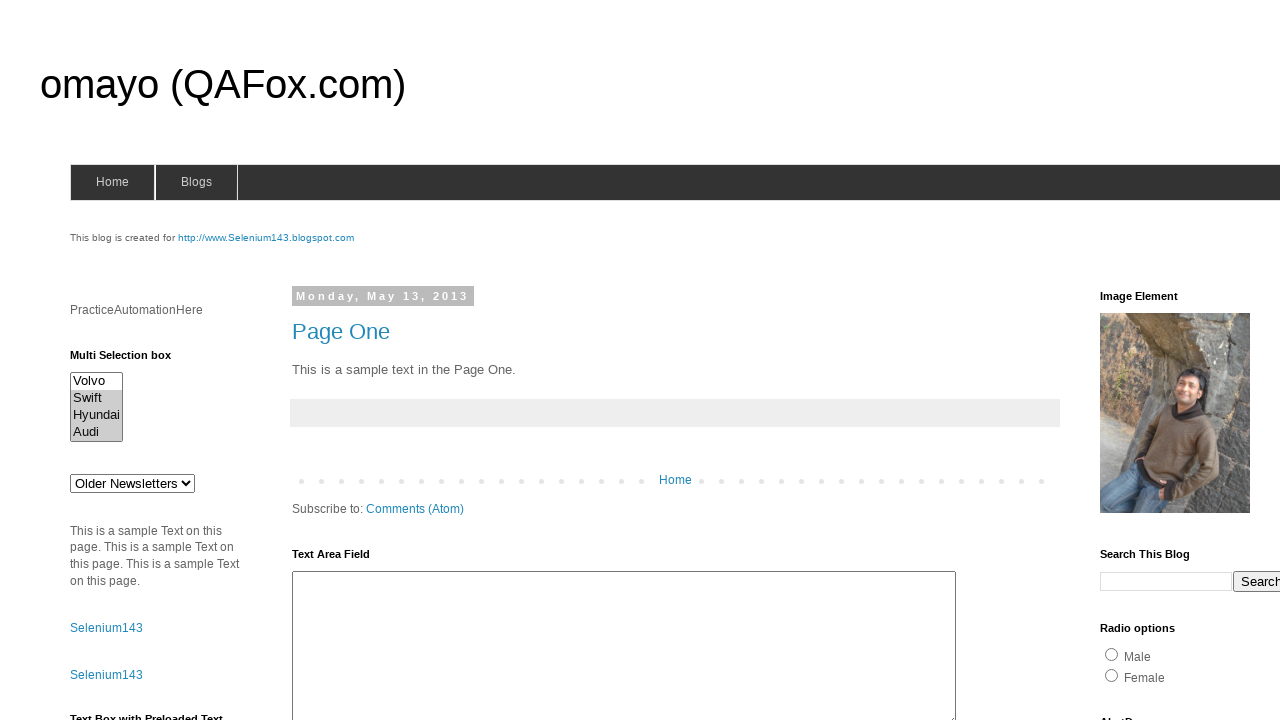

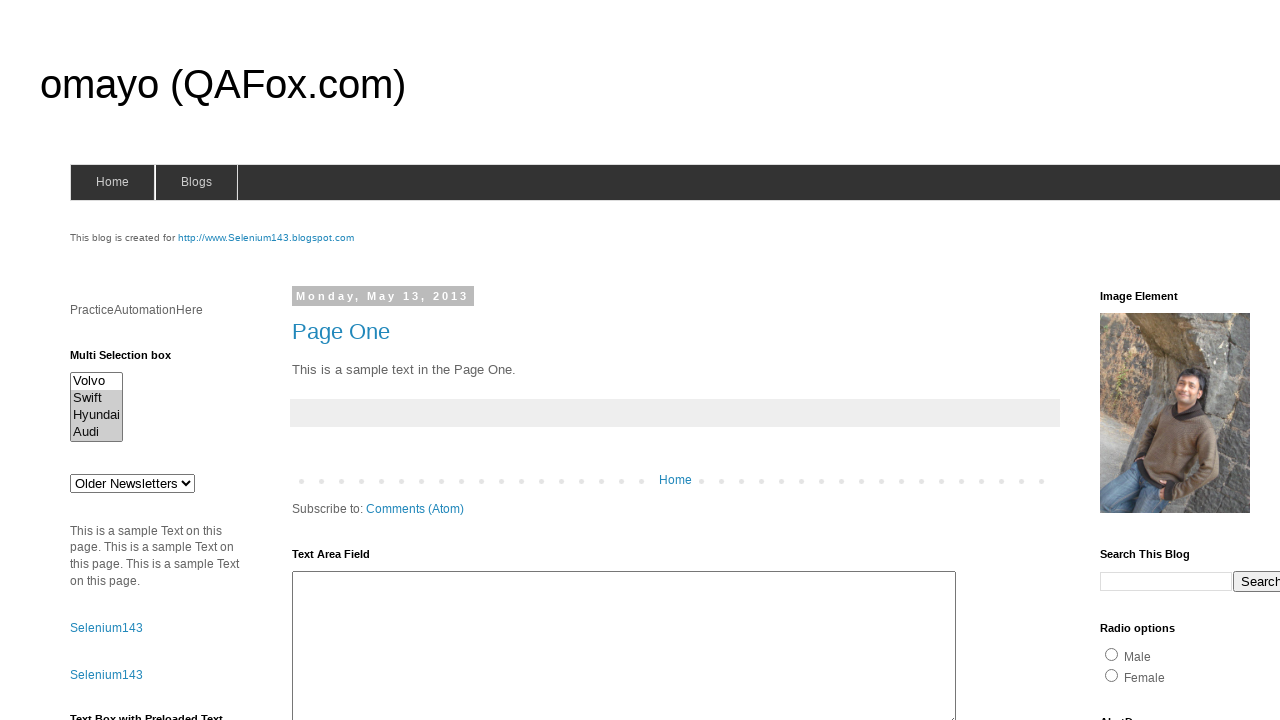